Tests the Contact Us form on ParaBank by filling in name, email, phone, and message fields, then submitting the form to customer care.

Starting URL: https://parabank.parasoft.com/parabank/contact.htm

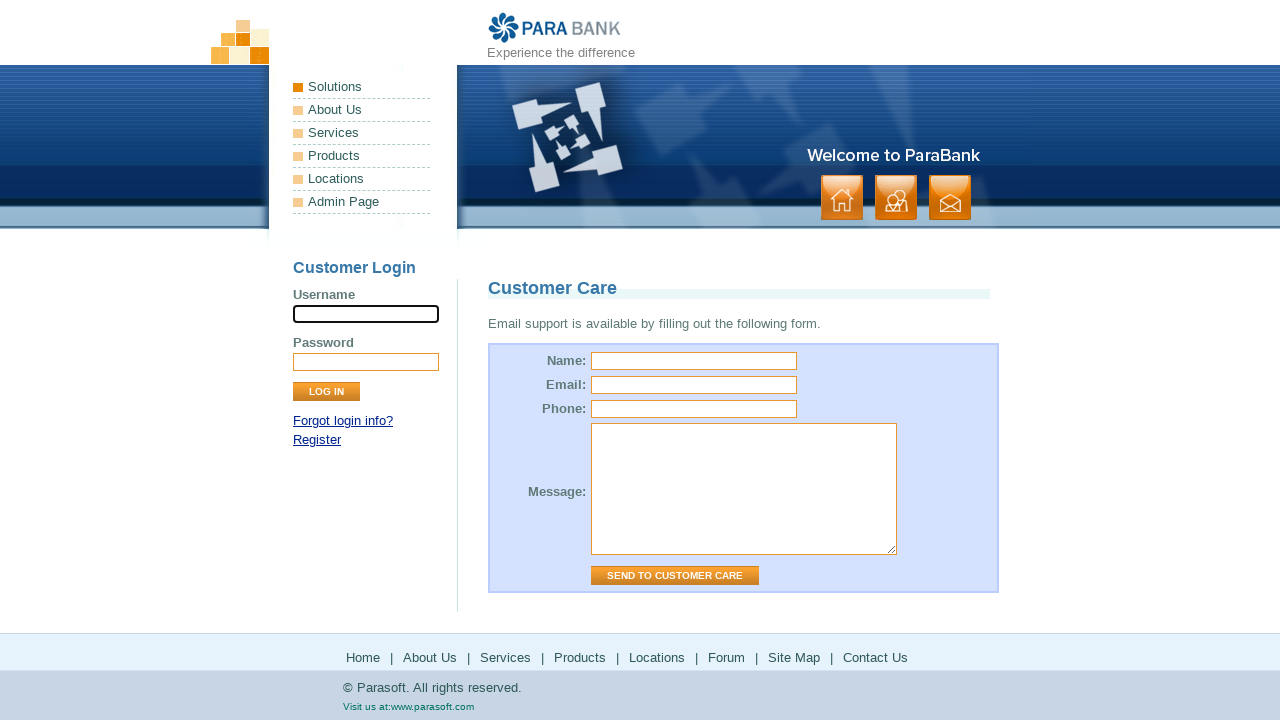

Filled name field with 'John Smith' on #name
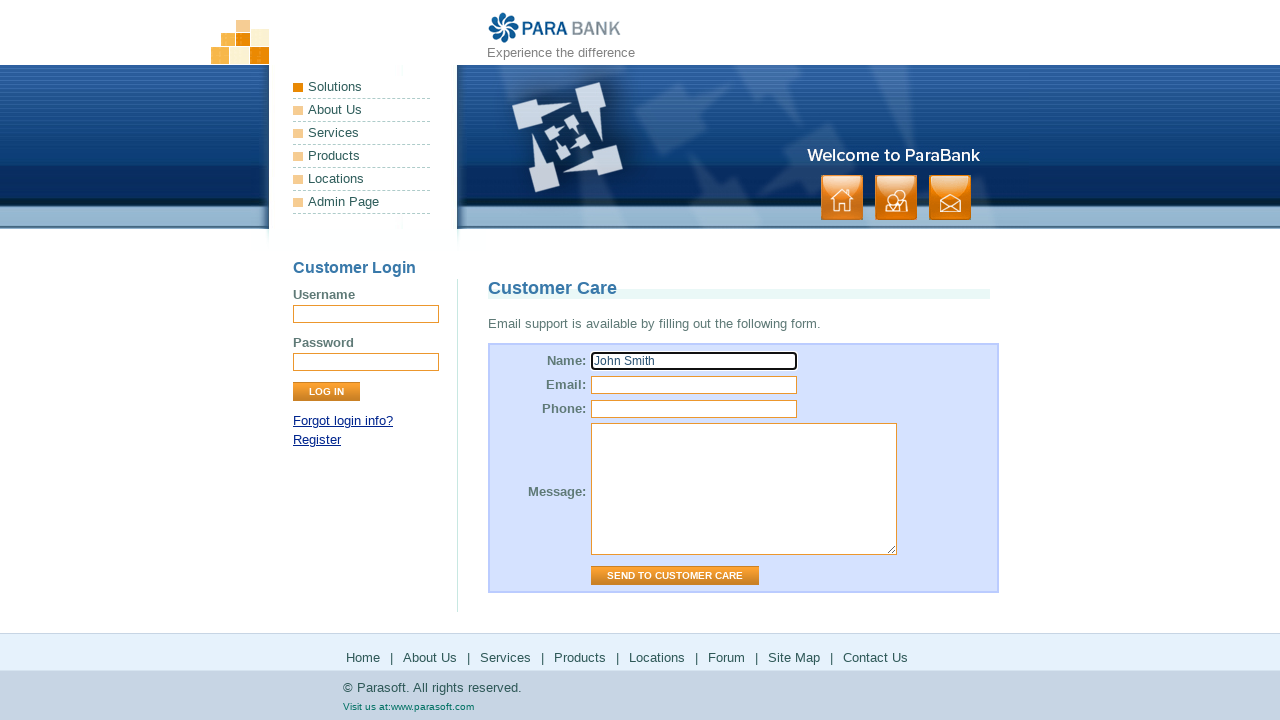

Filled email field with 'john.smith@testmail.com' on #email
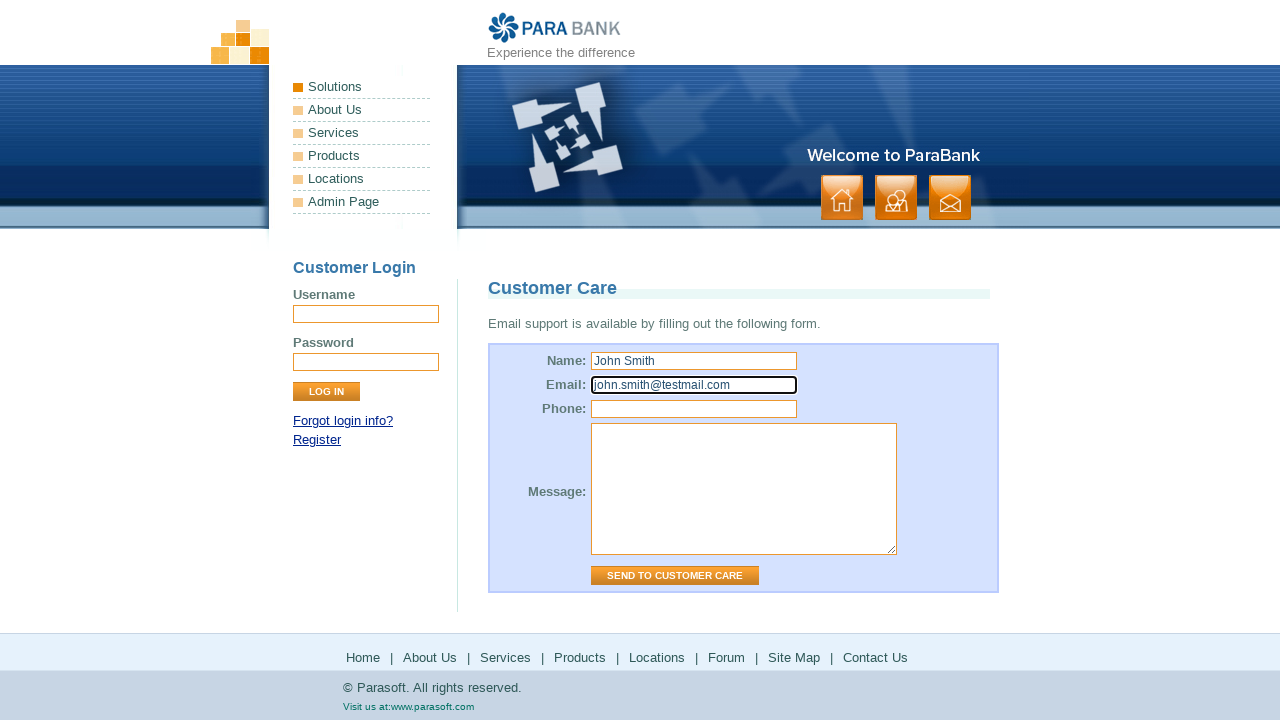

Filled phone field with '555-123-4567' on #phone
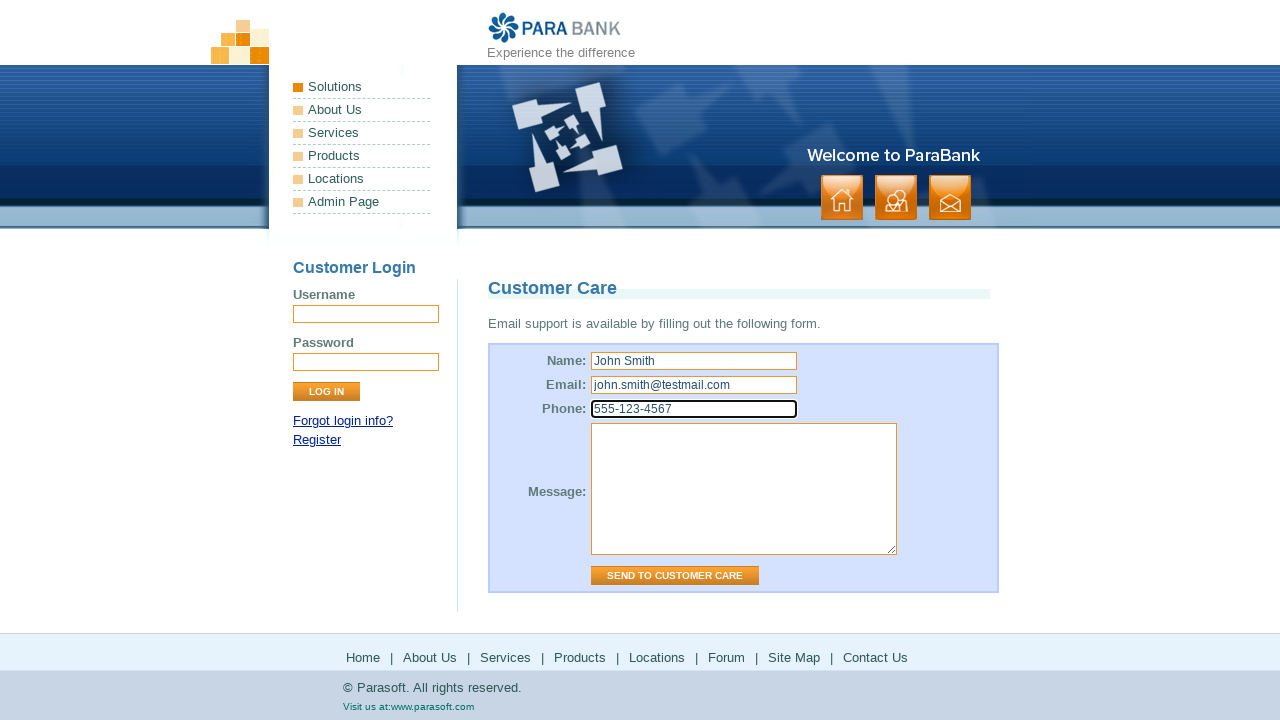

Filled message field with account inquiry on #message
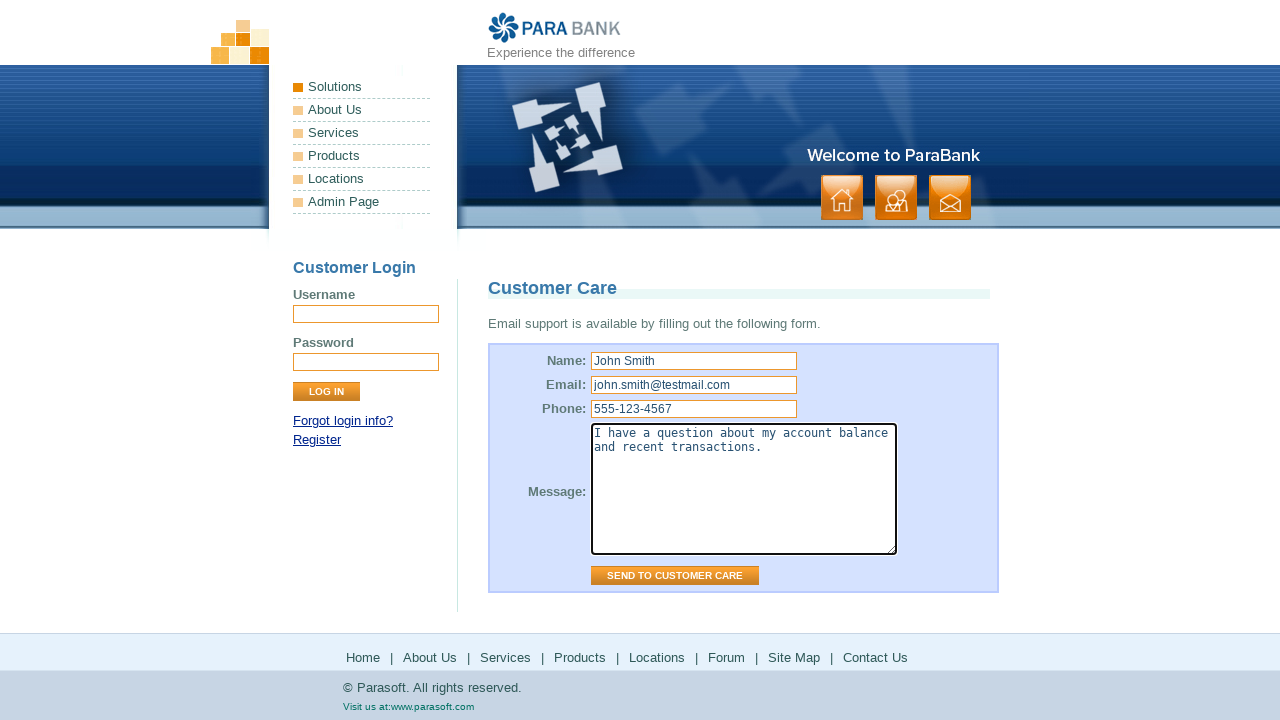

Clicked 'Send to Customer Care' submit button at (675, 576) on input[type='submit'][value='Send to Customer Care']
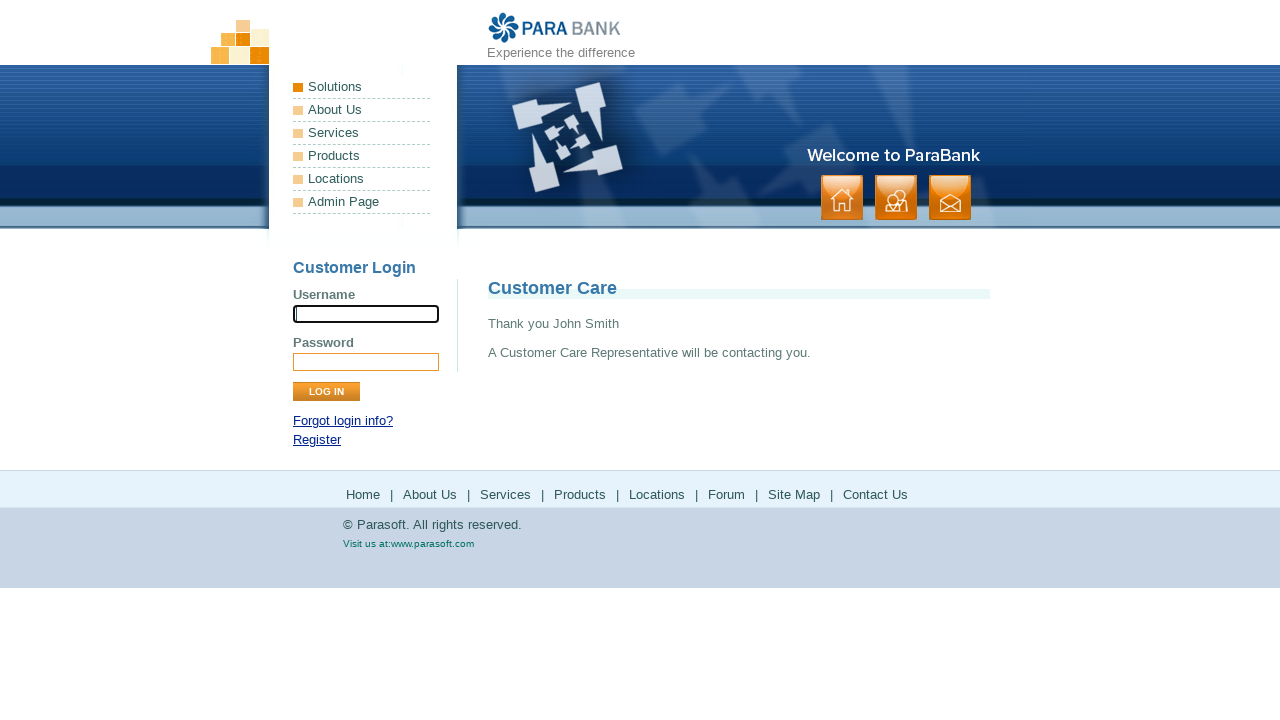

Contact form submission confirmation appeared in right panel
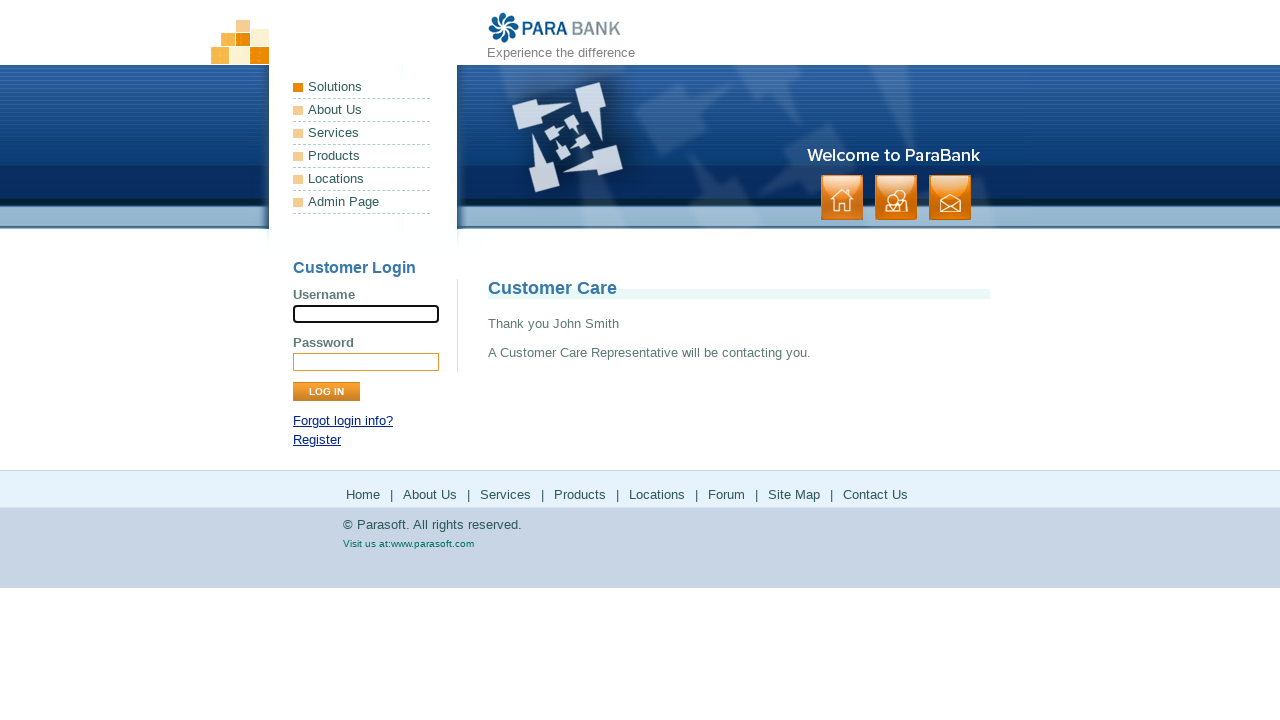

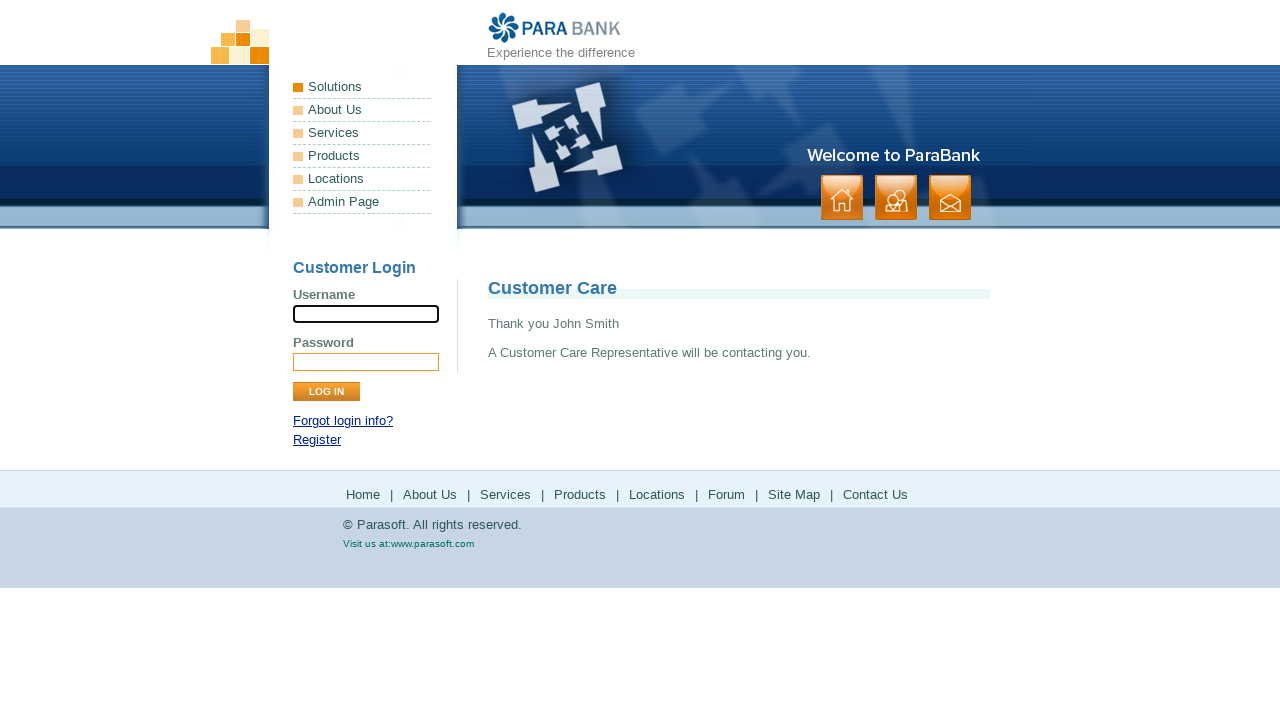